Tests the frames demo page by navigating to it and verifying that iframe elements are present on the page

Starting URL: https://demoqa.com/frames

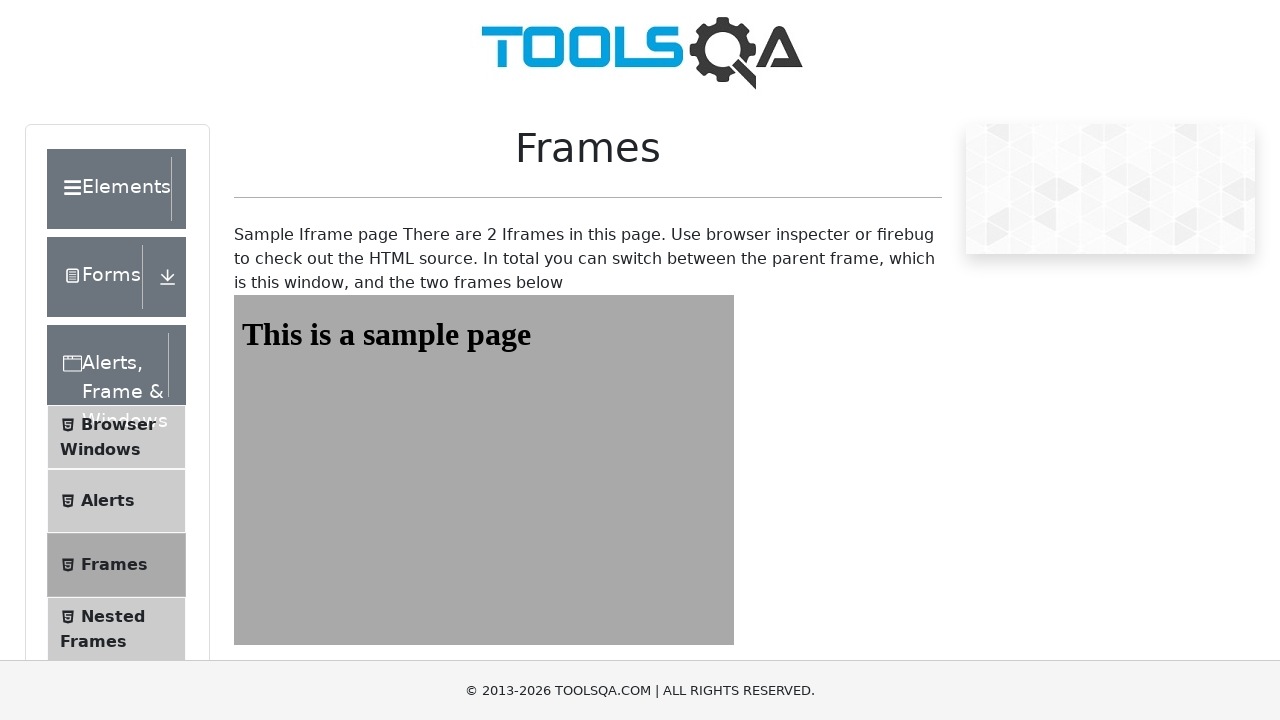

Navigated to the frames demo page
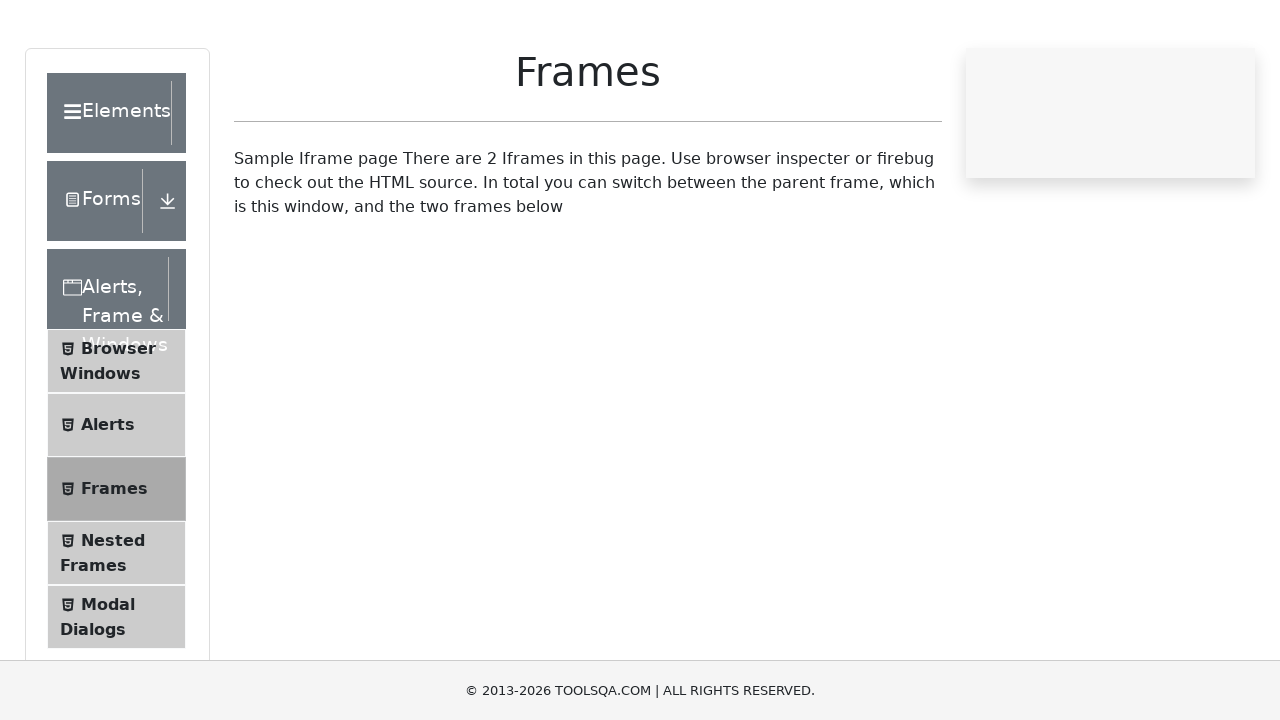

Waited for iframe elements to be present on the page
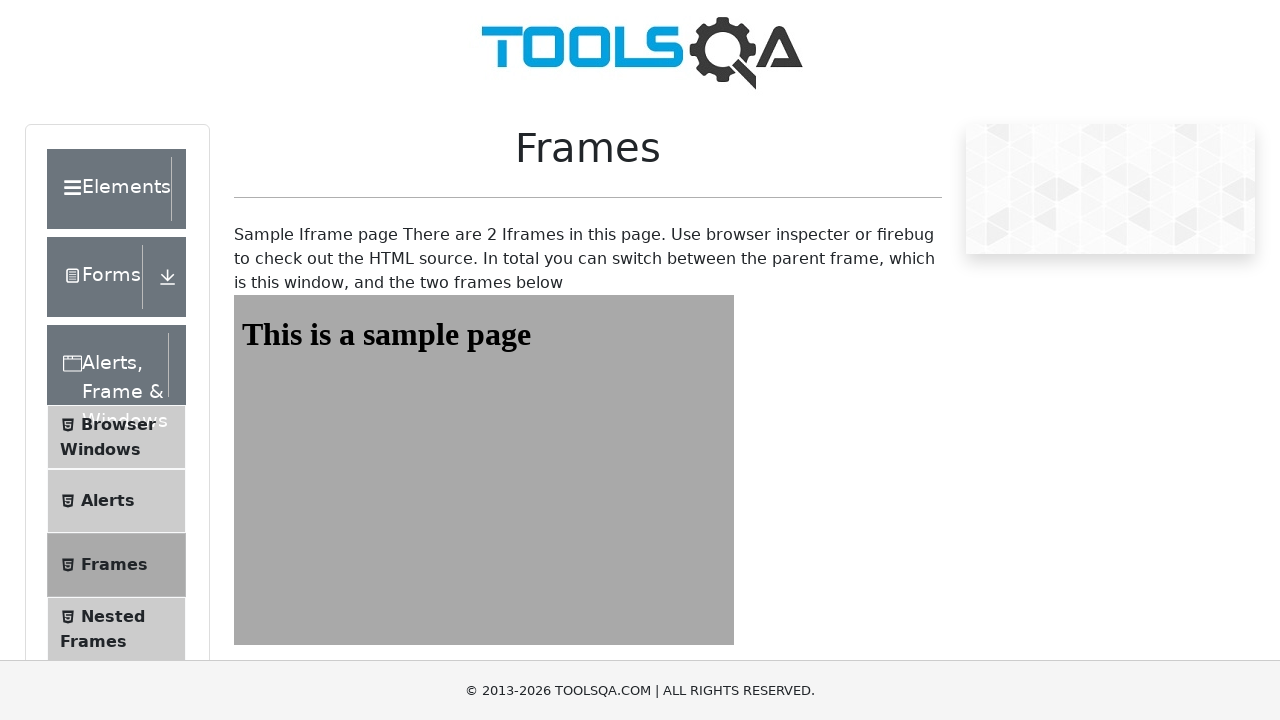

Located all iframe elements on the page
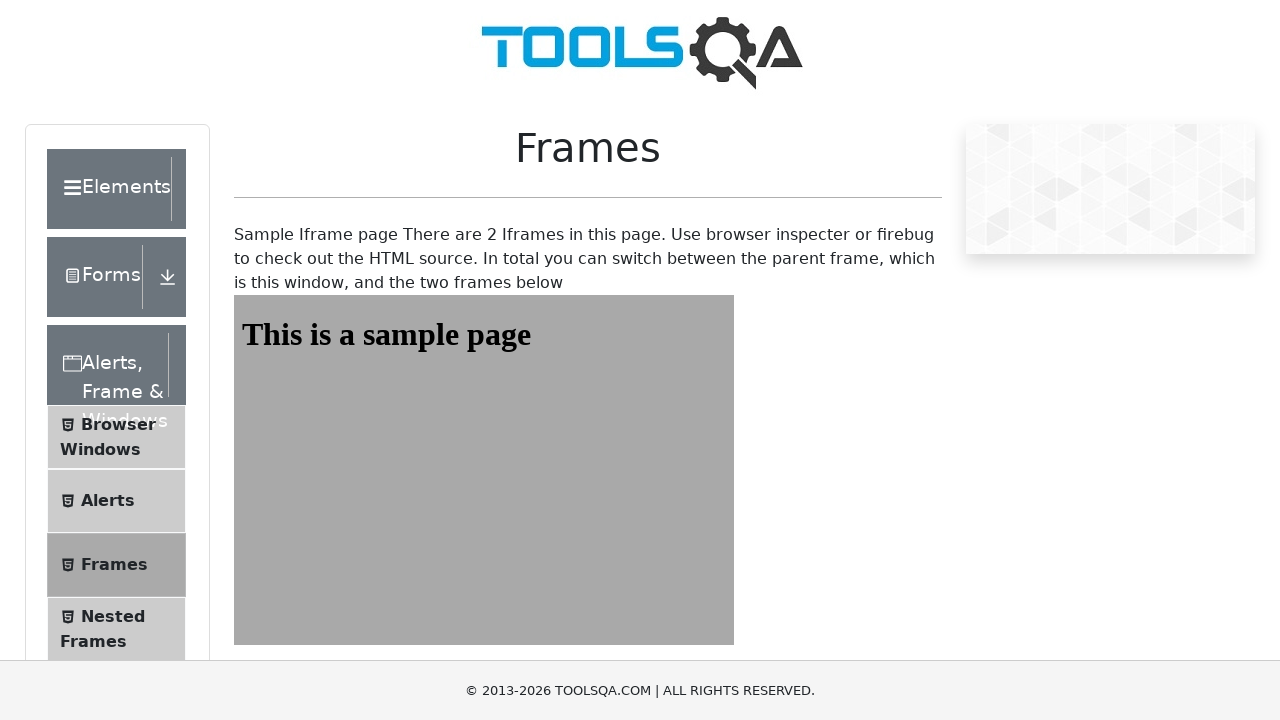

Verified that at least one iframe element is present on the page
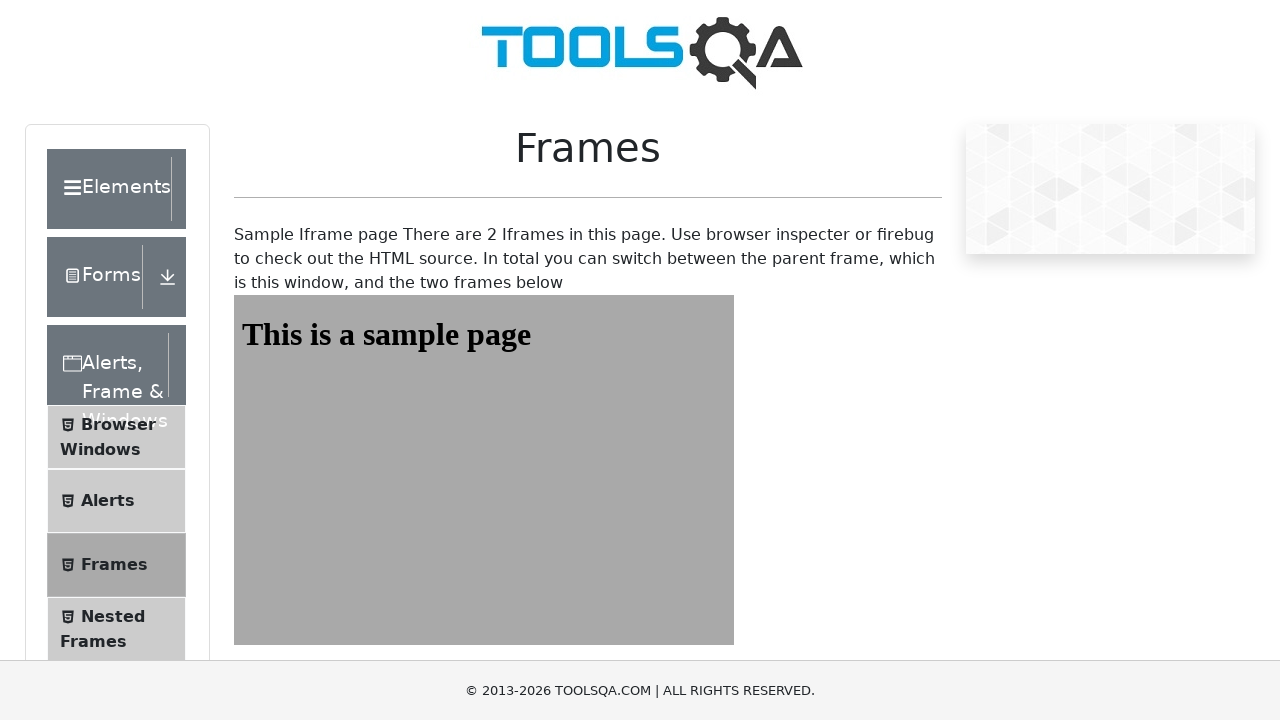

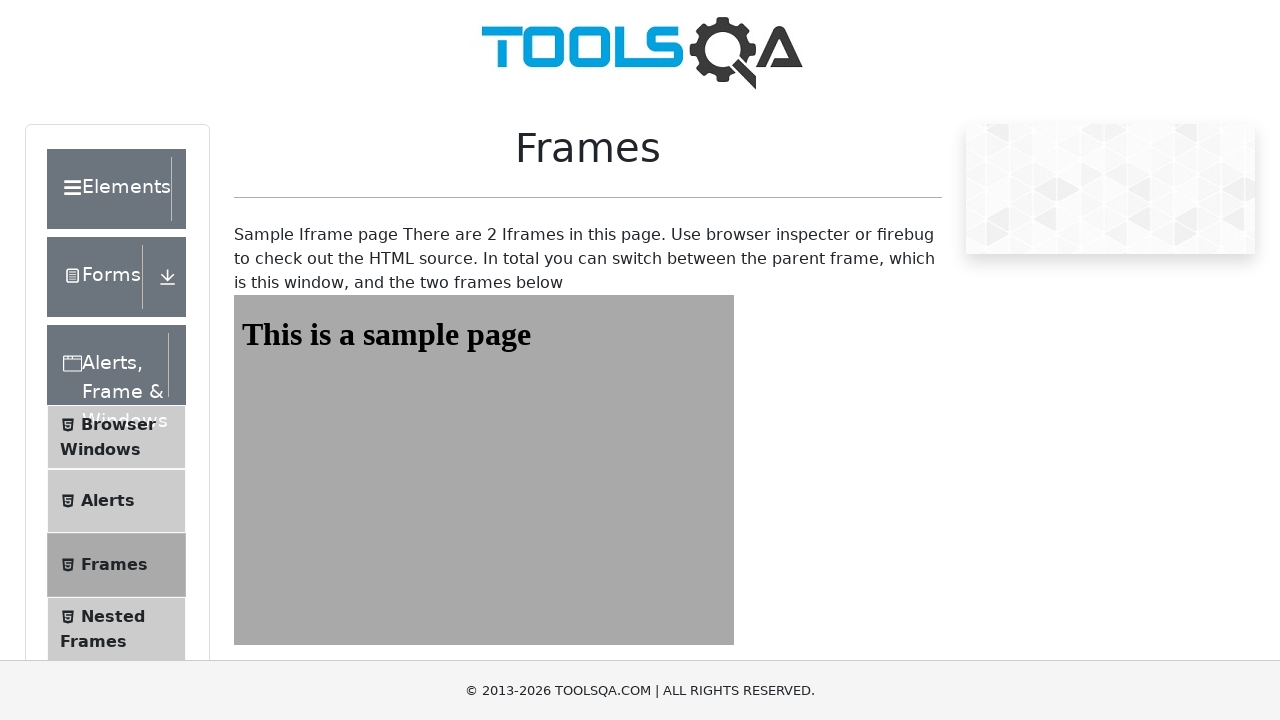